Tests dynamic content loading by clicking an adder button and waiting for a dynamically generated box element to appear and be clickable

Starting URL: https://www.selenium.dev/selenium/web/dynamic.html

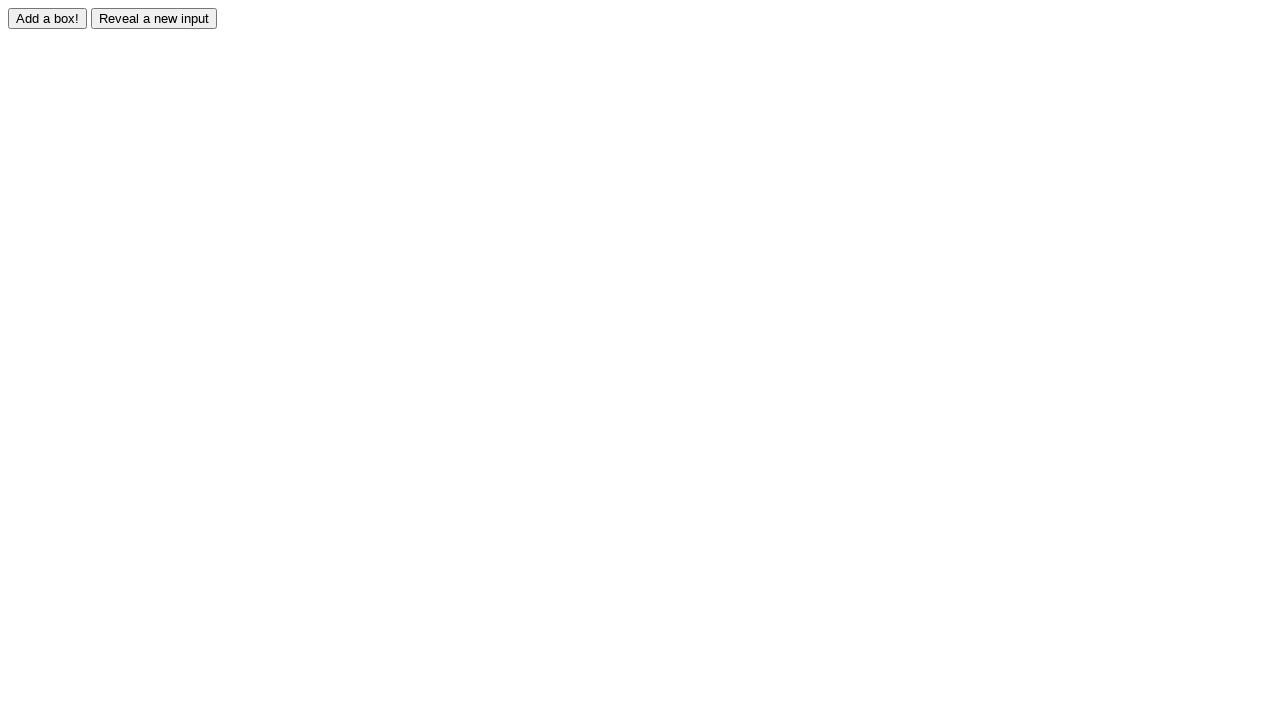

Navigated to dynamic content page
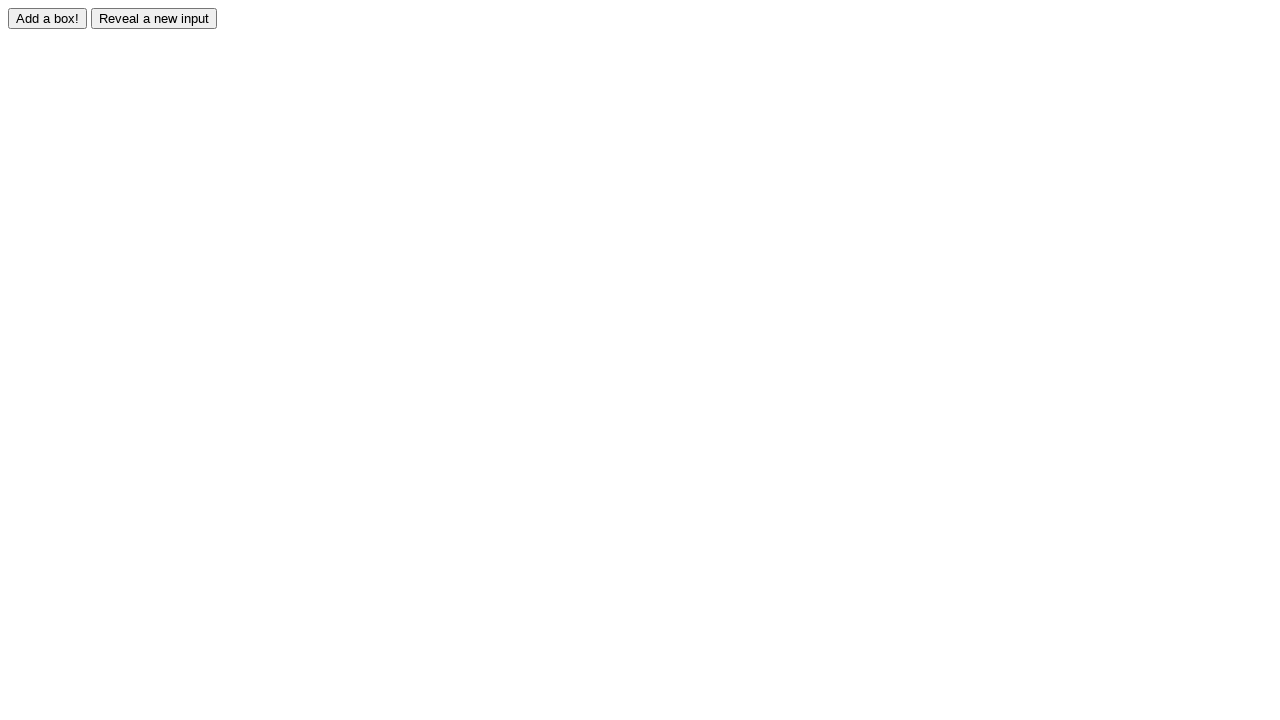

Clicked adder button to trigger dynamic content loading at (48, 18) on input#adder
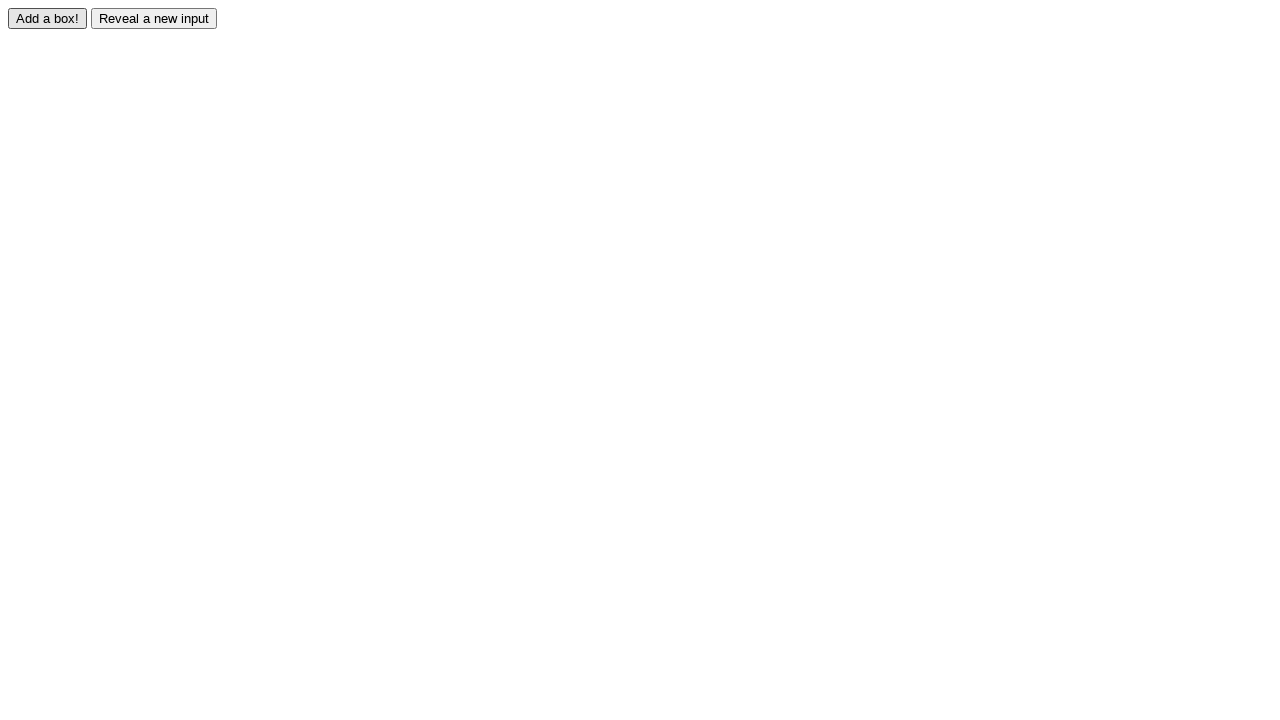

Dynamically generated box element appeared and became visible
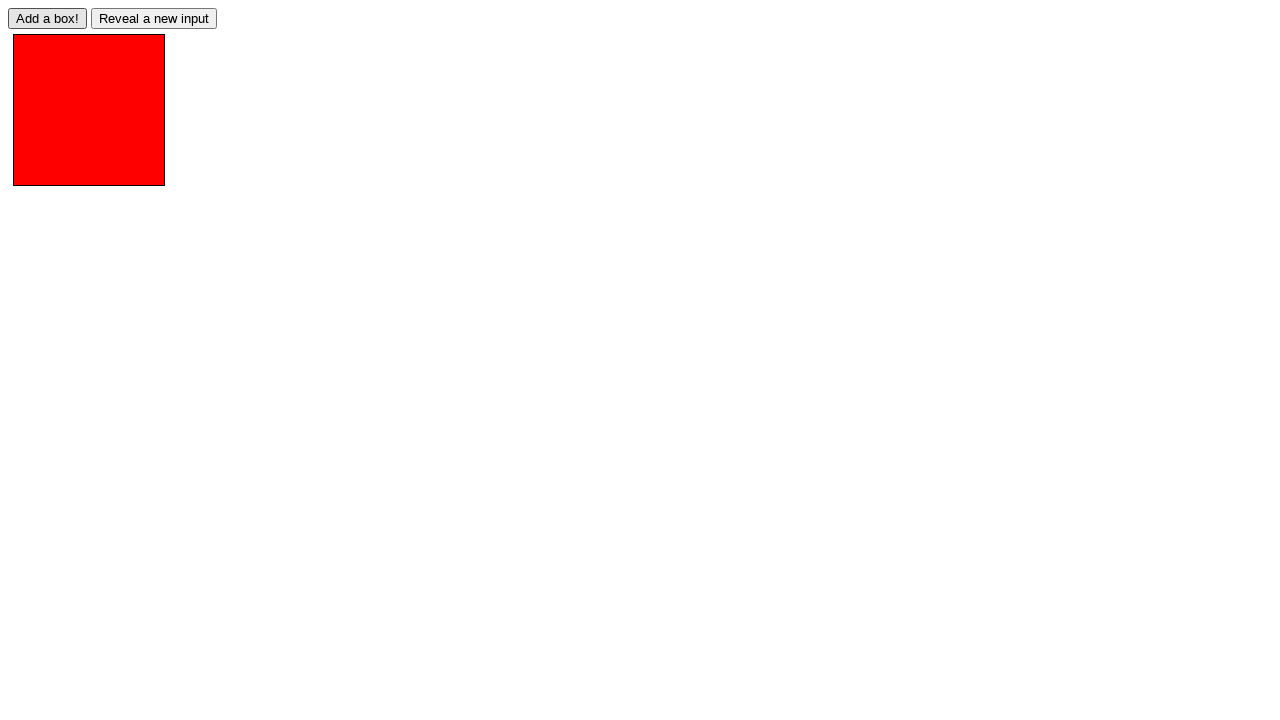

Clicked the dynamically generated box element at (89, 110) on div#box0
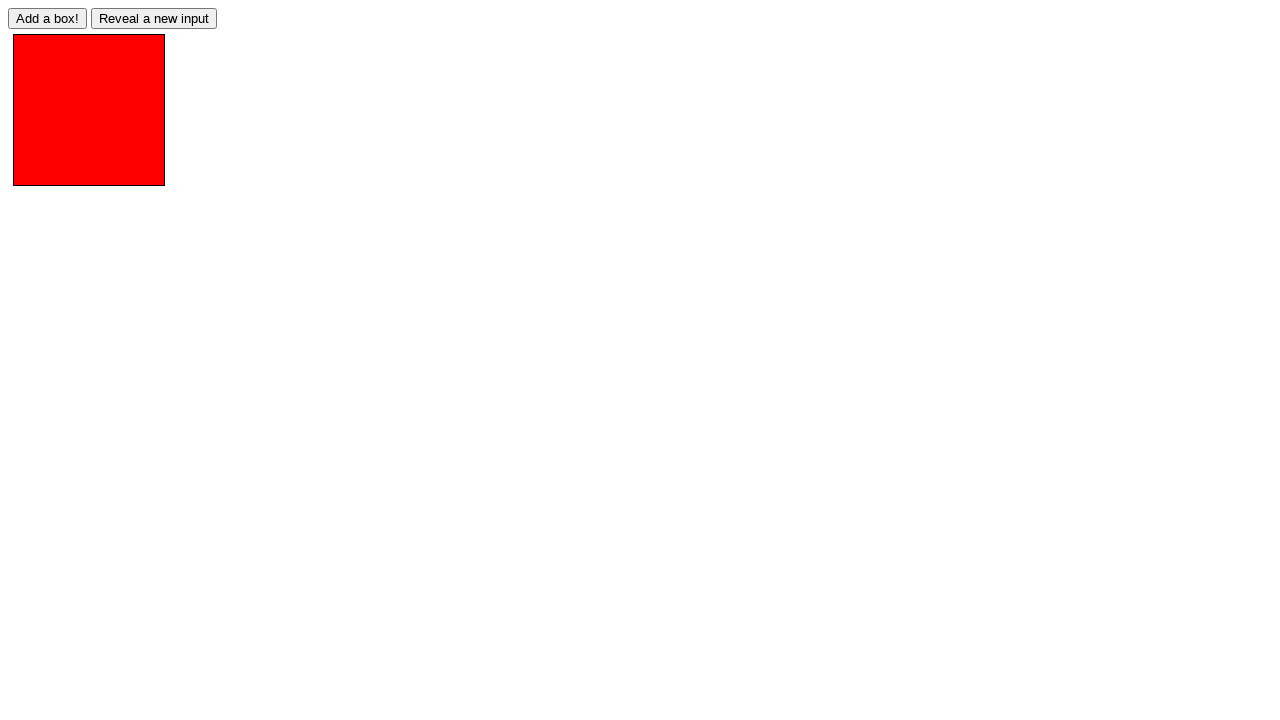

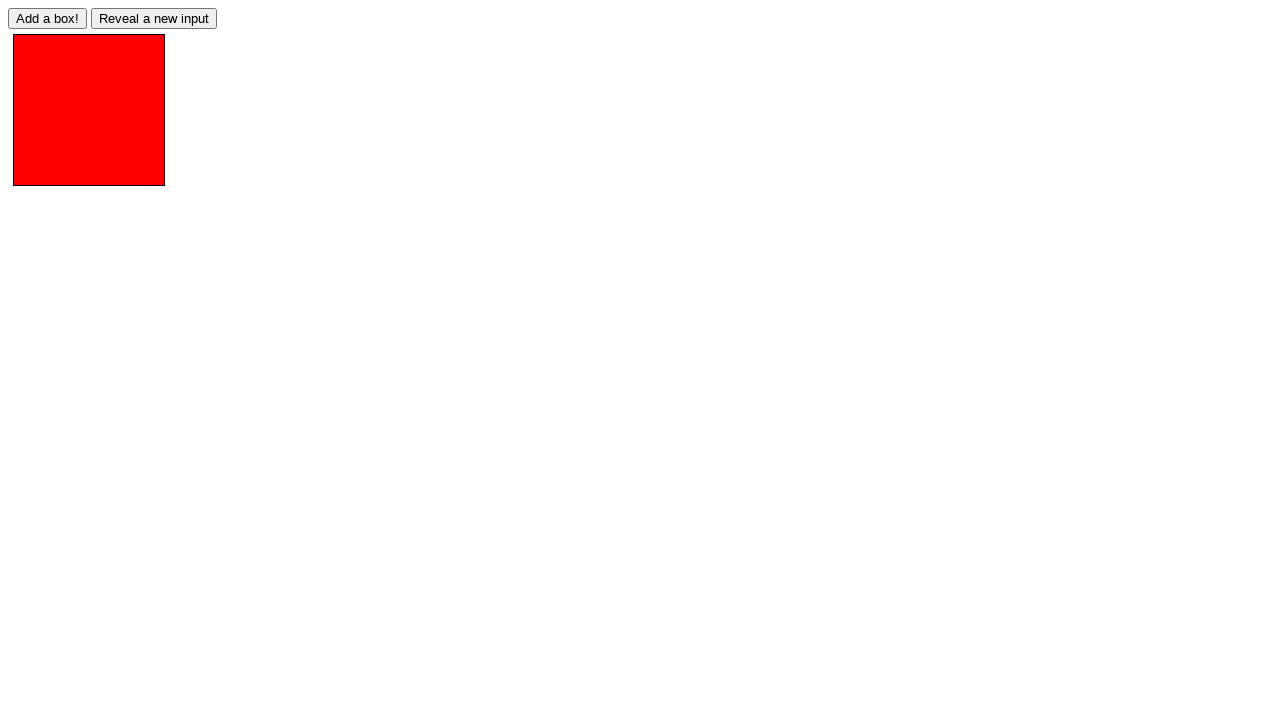